Tests drag and drop functionality within an iFrame by dragging two images to a trash container using two different approaches: the dragTo method and precise mouse movements.

Starting URL: https://www.globalsqa.com/demo-site/draganddrop/

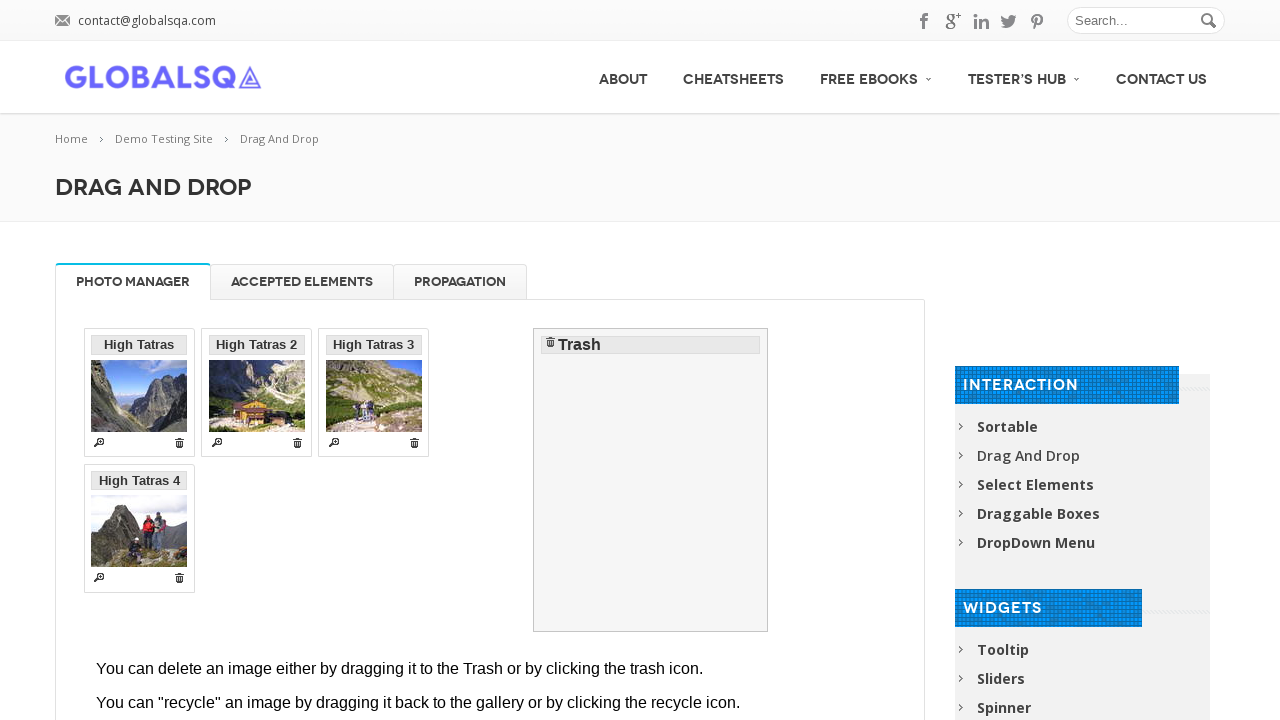

Located the Photo Manager iframe
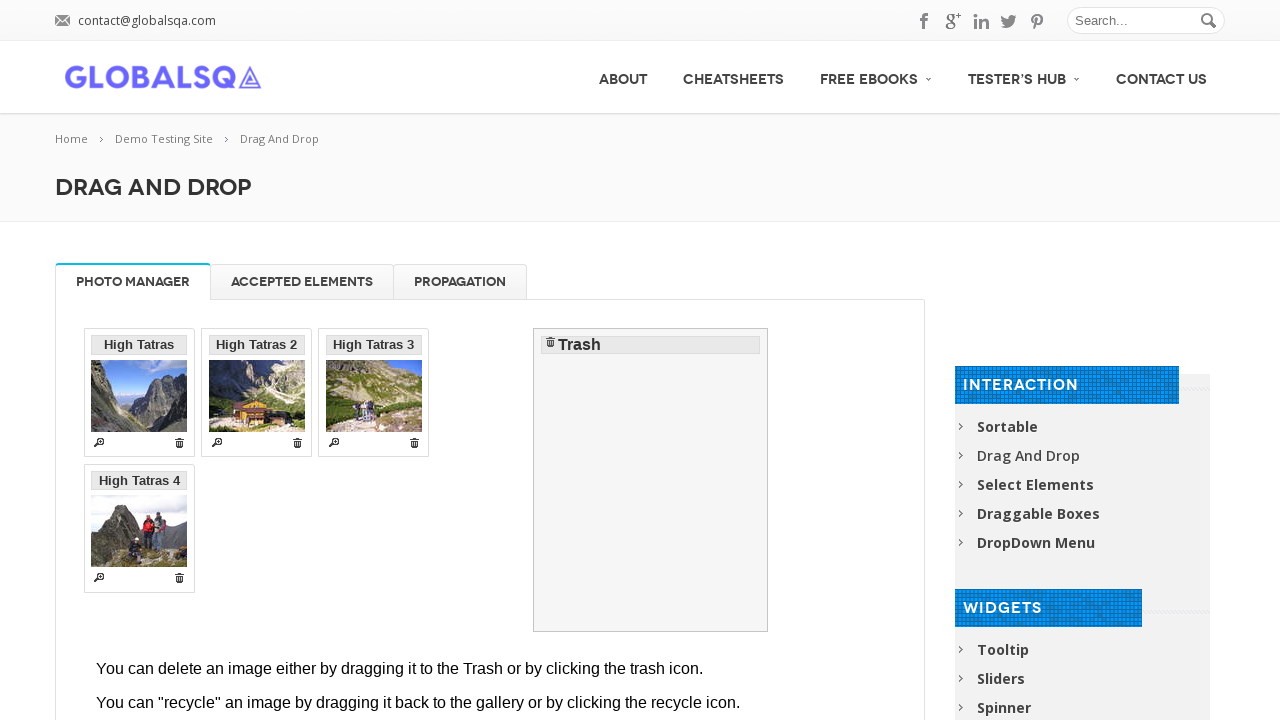

Dragged 'High Tatras 2' image to trash using dragTo method at (651, 480)
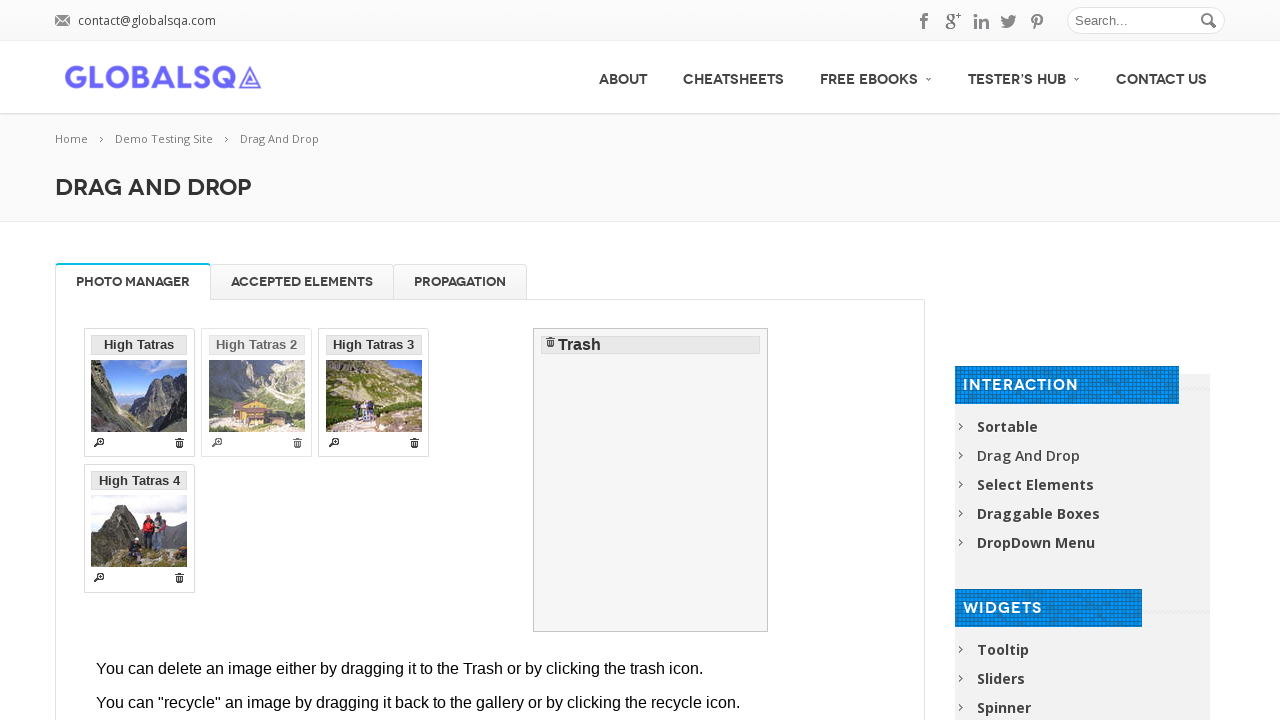

Hovered over 'High Tatras 4' image at (374, 393) on [rel-title="Photo Manager"] iframe >> internal:control=enter-frame >> li >> inte
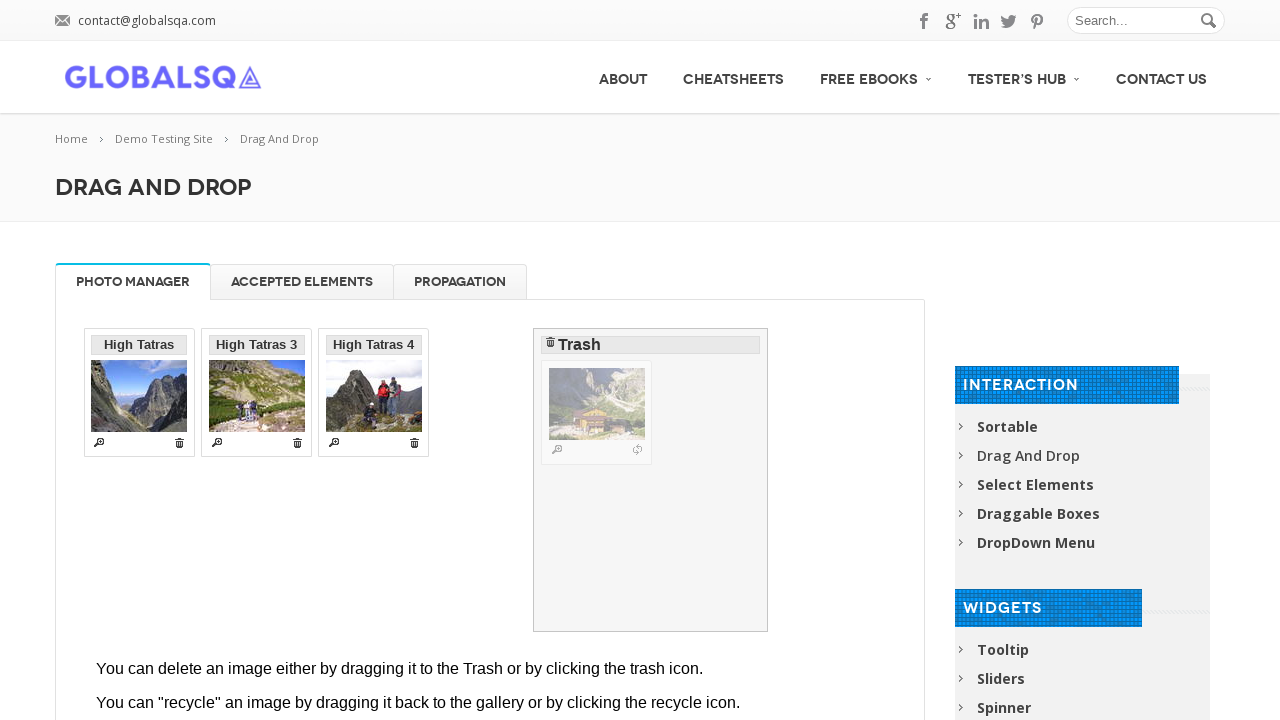

Pressed mouse button down on image at (374, 393)
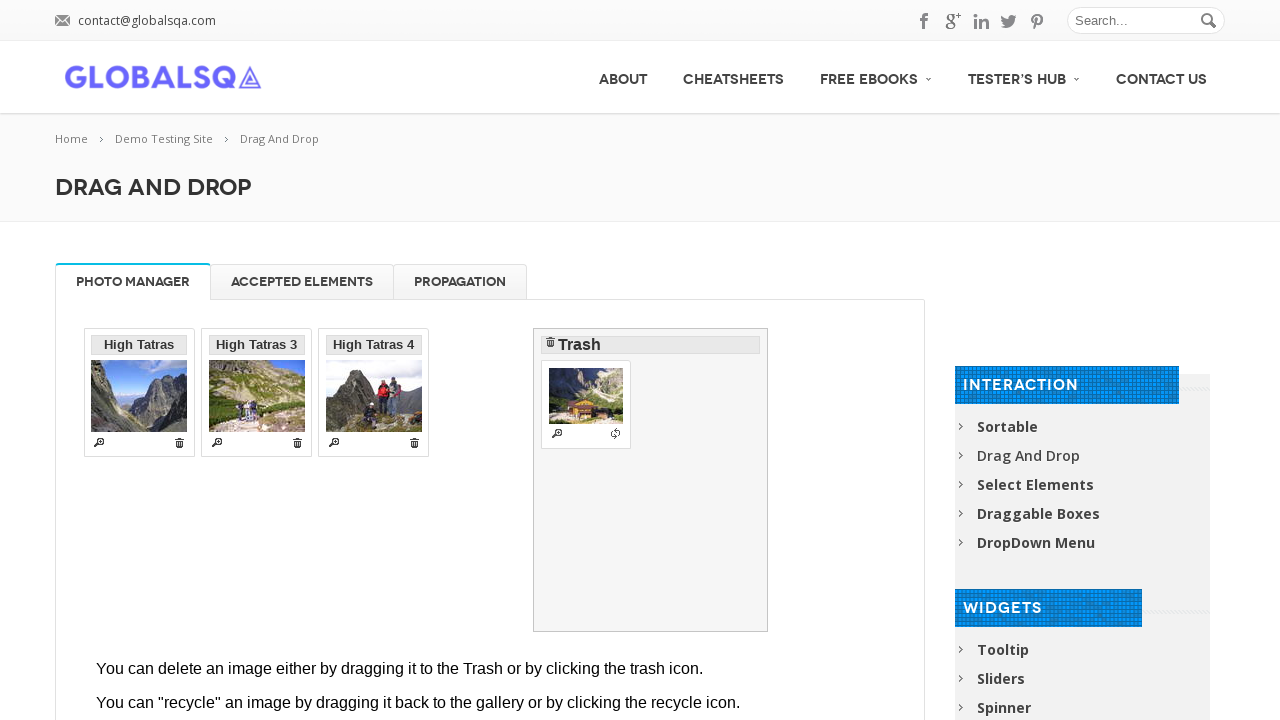

Moved mouse to trash container at (651, 480) on [rel-title="Photo Manager"] iframe >> internal:control=enter-frame >> #trash
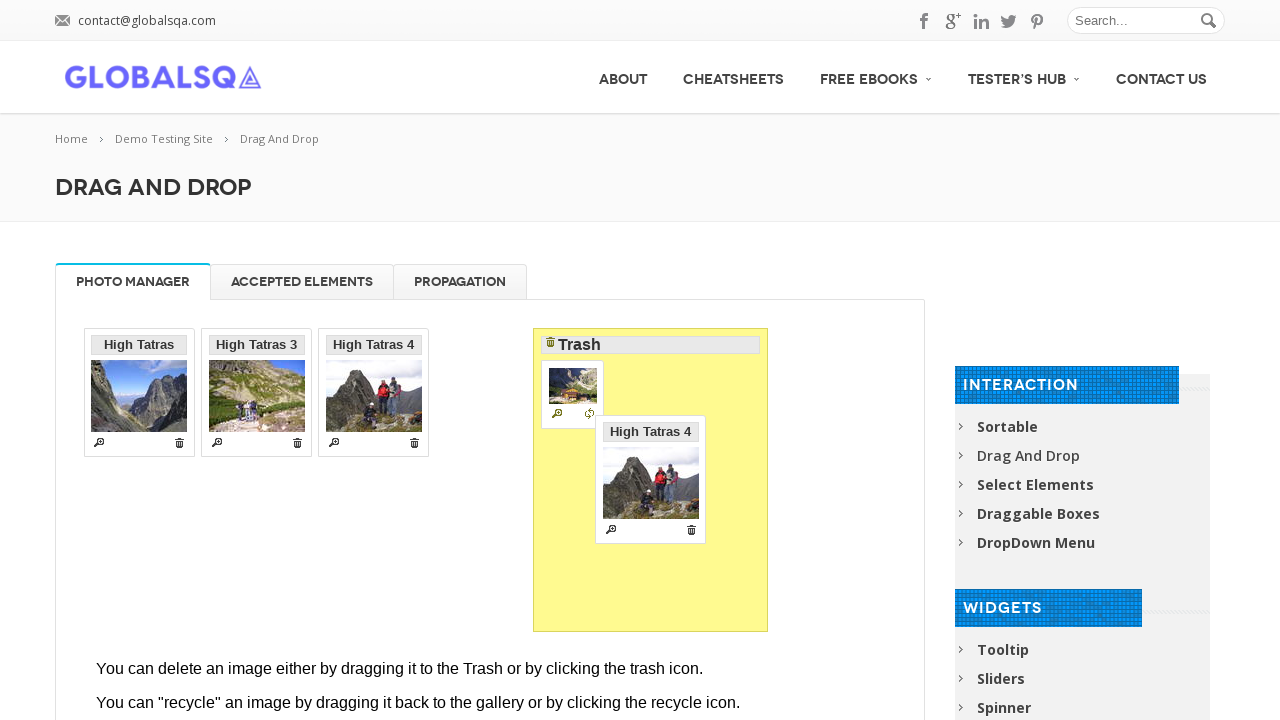

Released mouse button to drop image in trash at (651, 480)
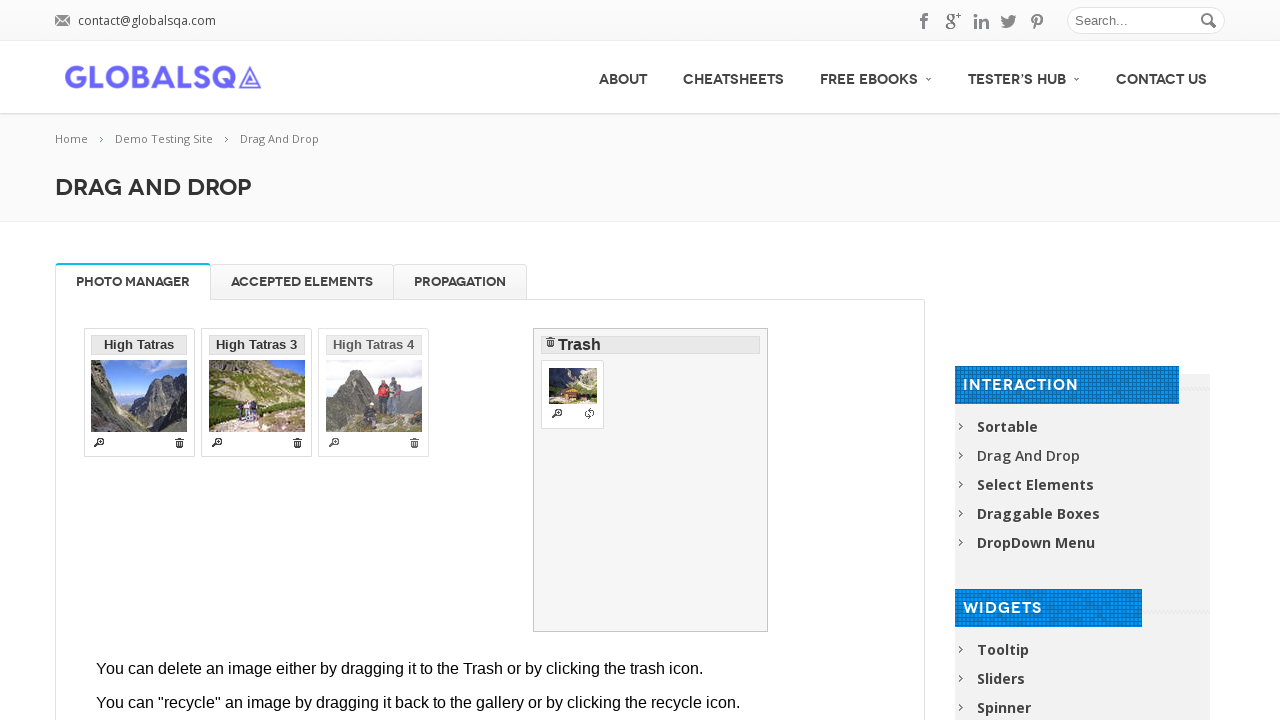

Verified both images are in the trash container
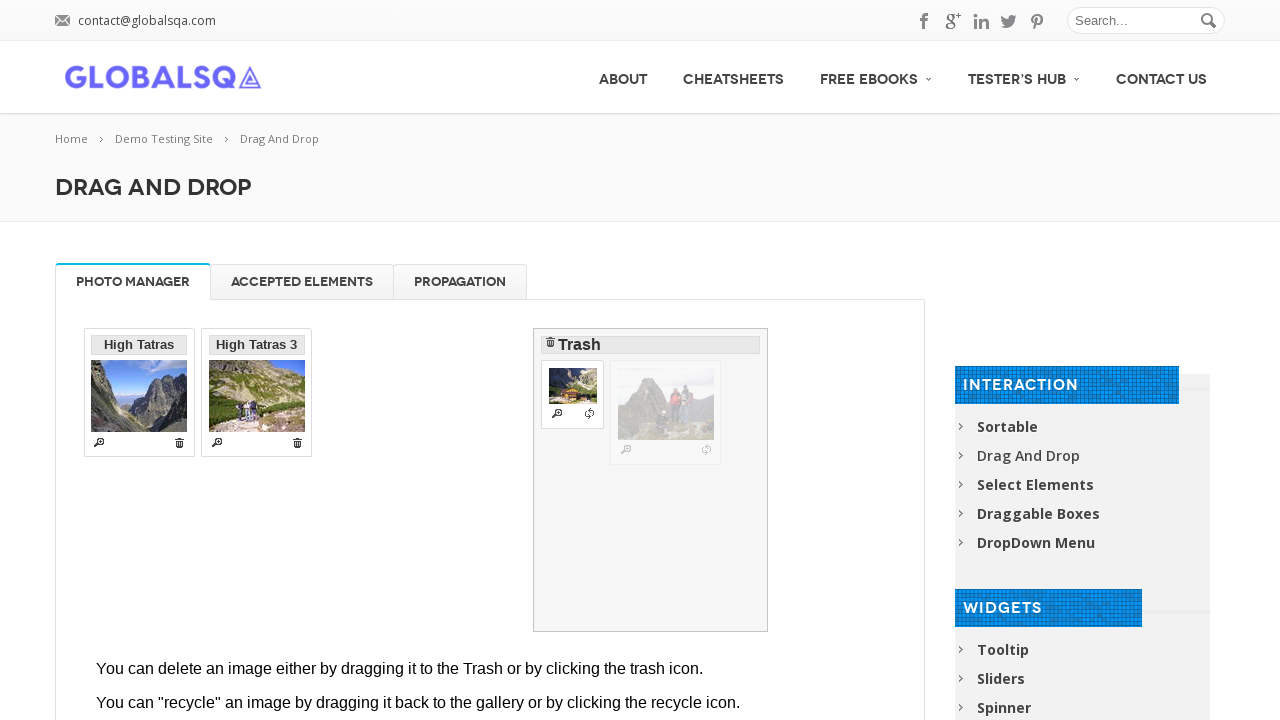

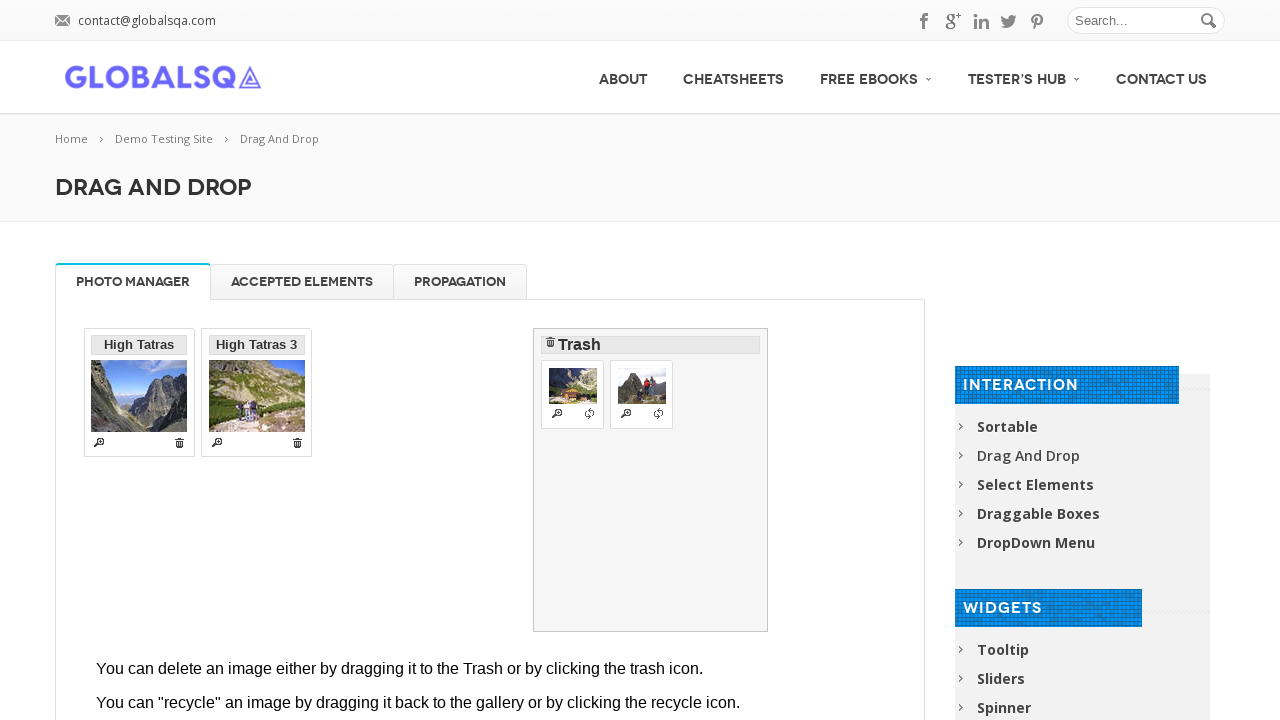